Tests JavaScript prompt alert handling by clicking a button that triggers a prompt, entering text into it, and accepting the alert

Starting URL: https://omayo.blogspot.com/

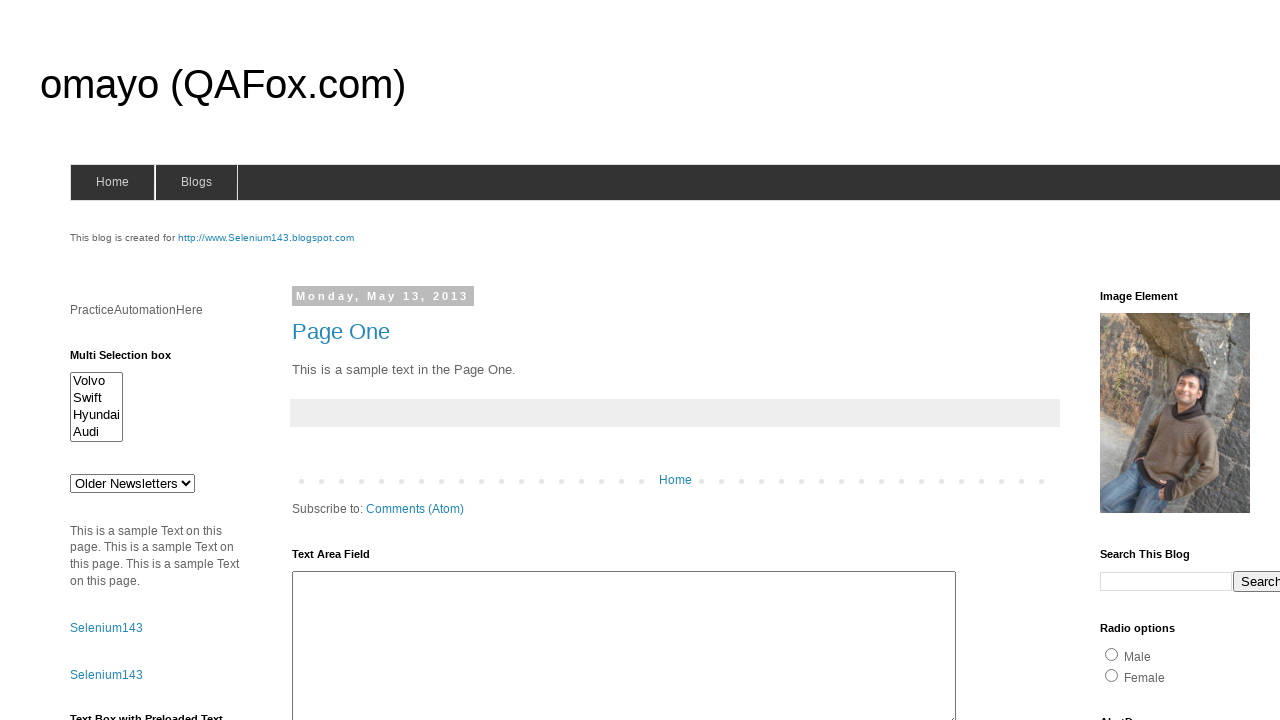

Scrolled down the page by 500 pixels
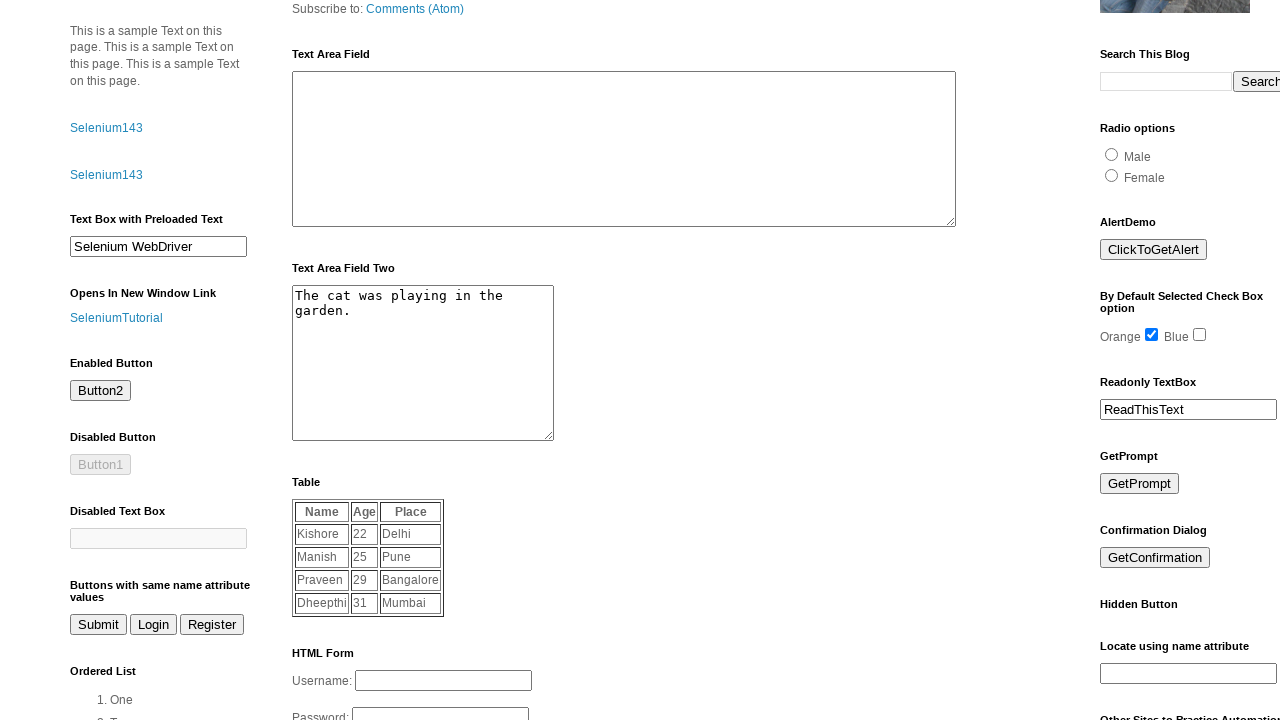

Clicked the prompt button at (1140, 484) on input#prompt
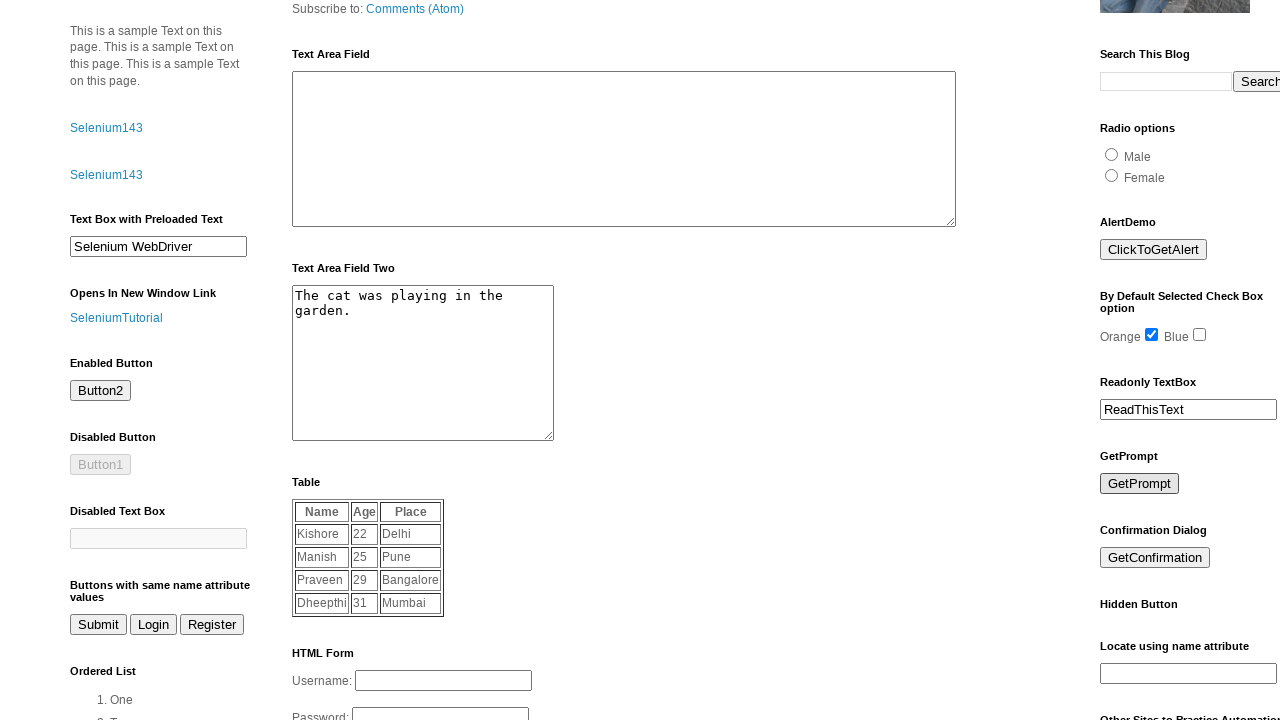

Set up dialog handler for prompt alerts
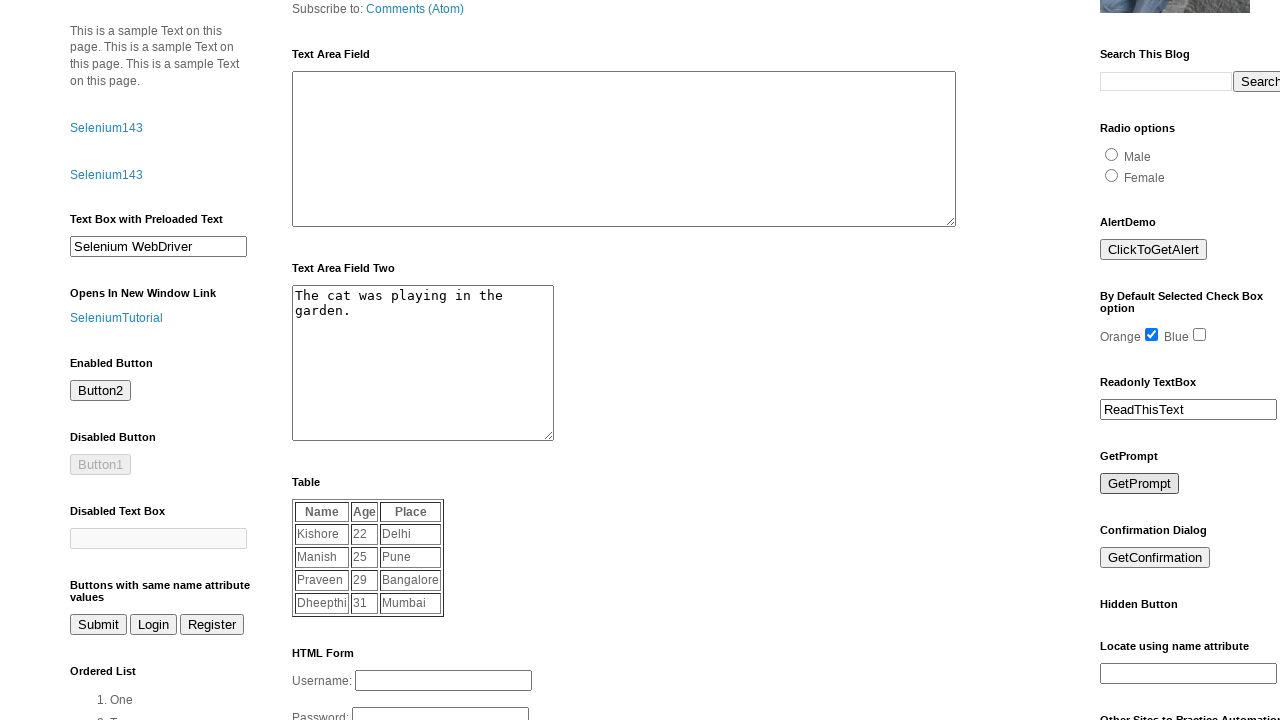

Clicked the prompt button to trigger the dialog at (1140, 484) on input#prompt
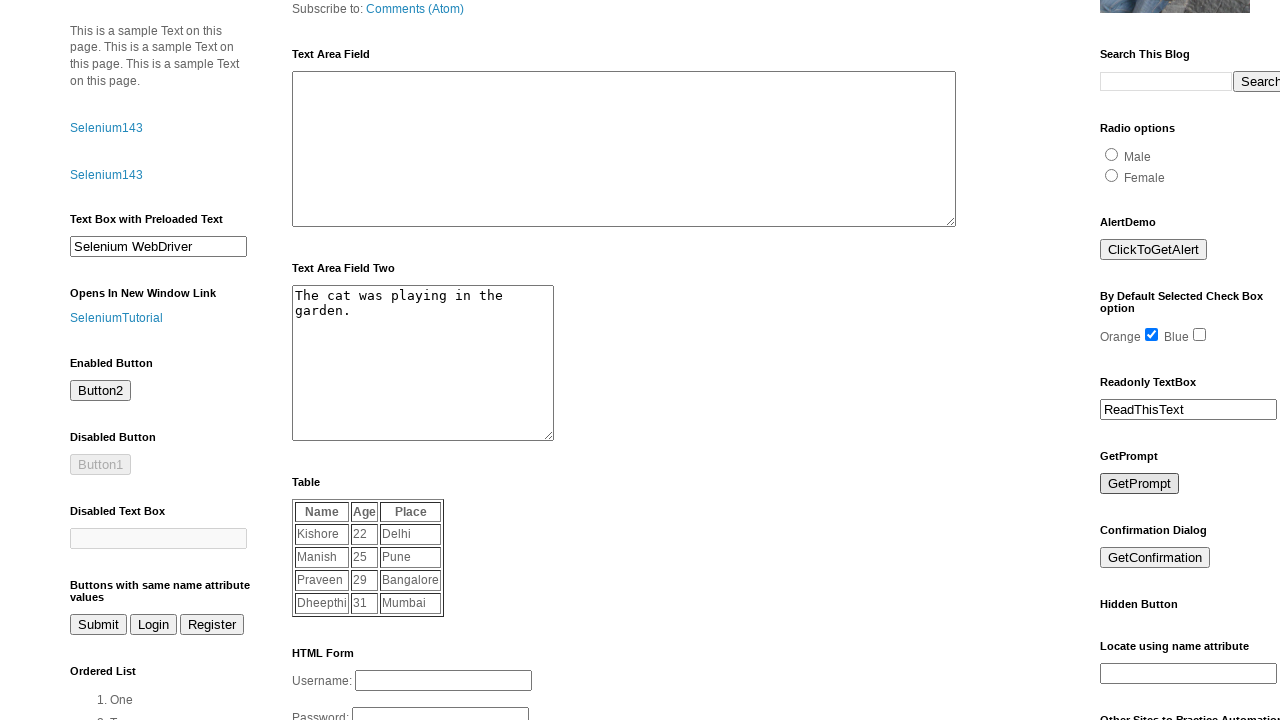

Waited for dialog to be handled and accepted with 'india' as input
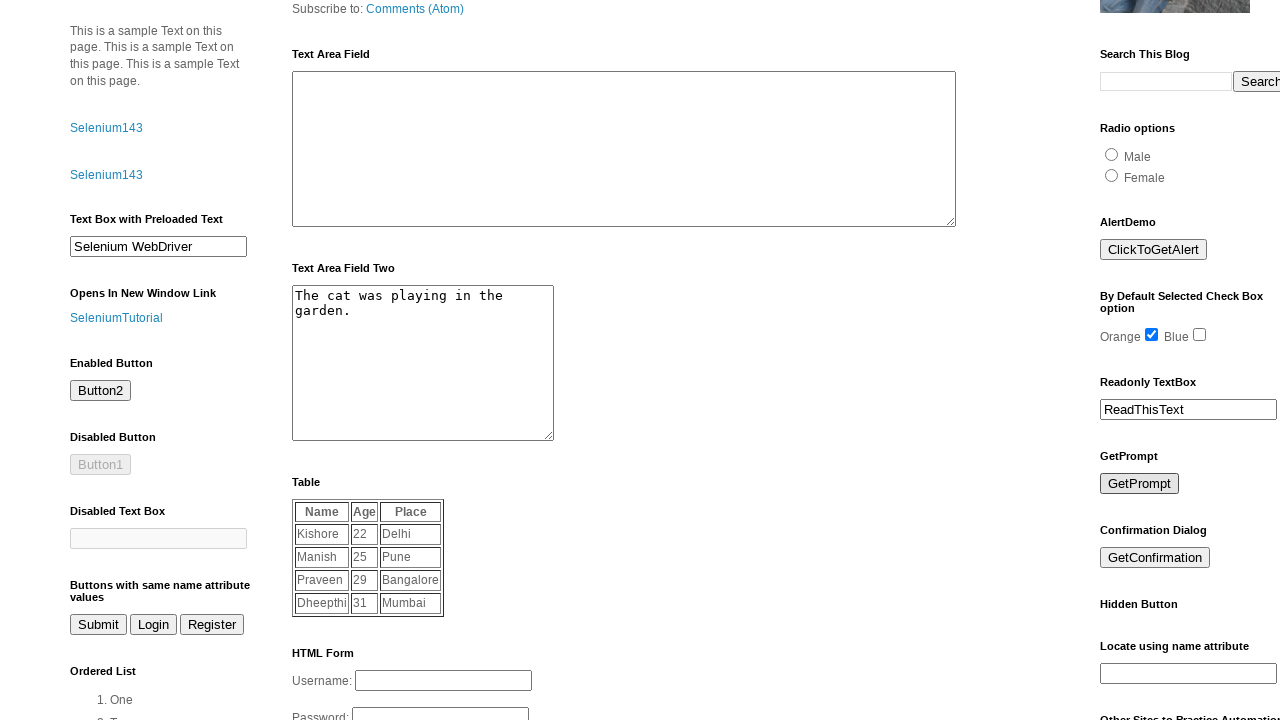

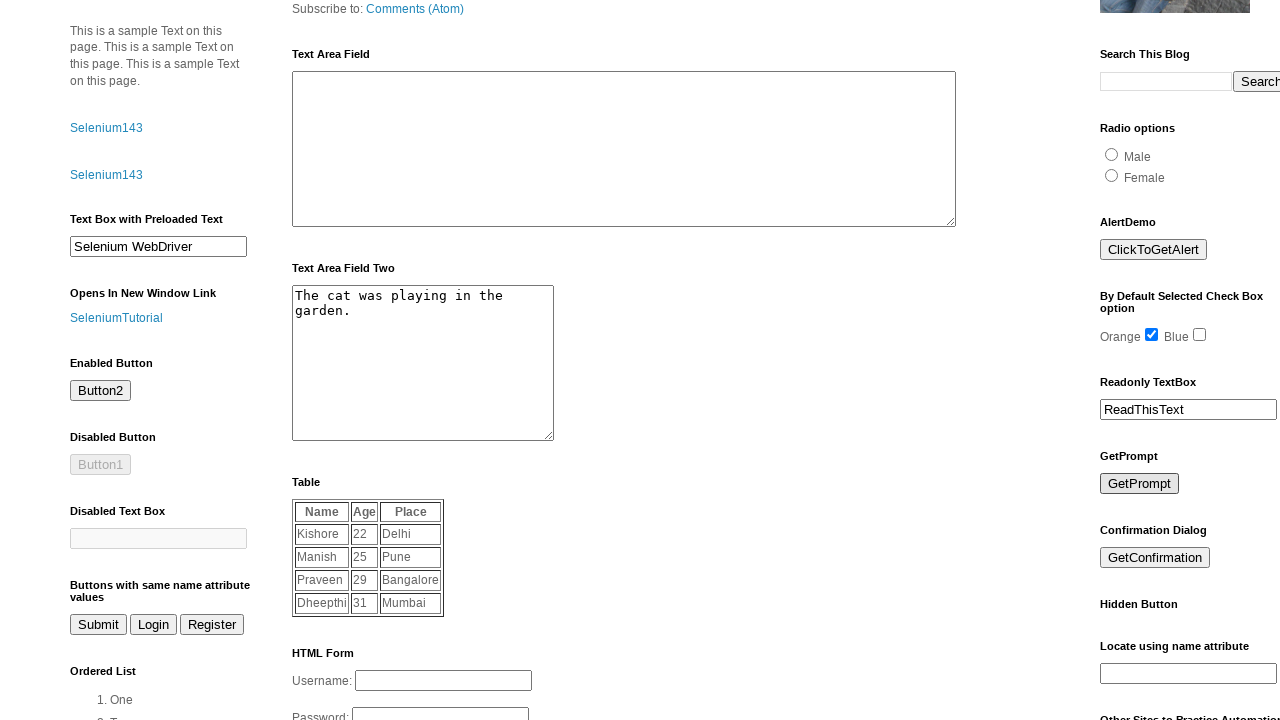